Tests window handling functionality by opening popup windows, switching between them, and closing them in sequence

Starting URL: https://omayo.blogspot.com/

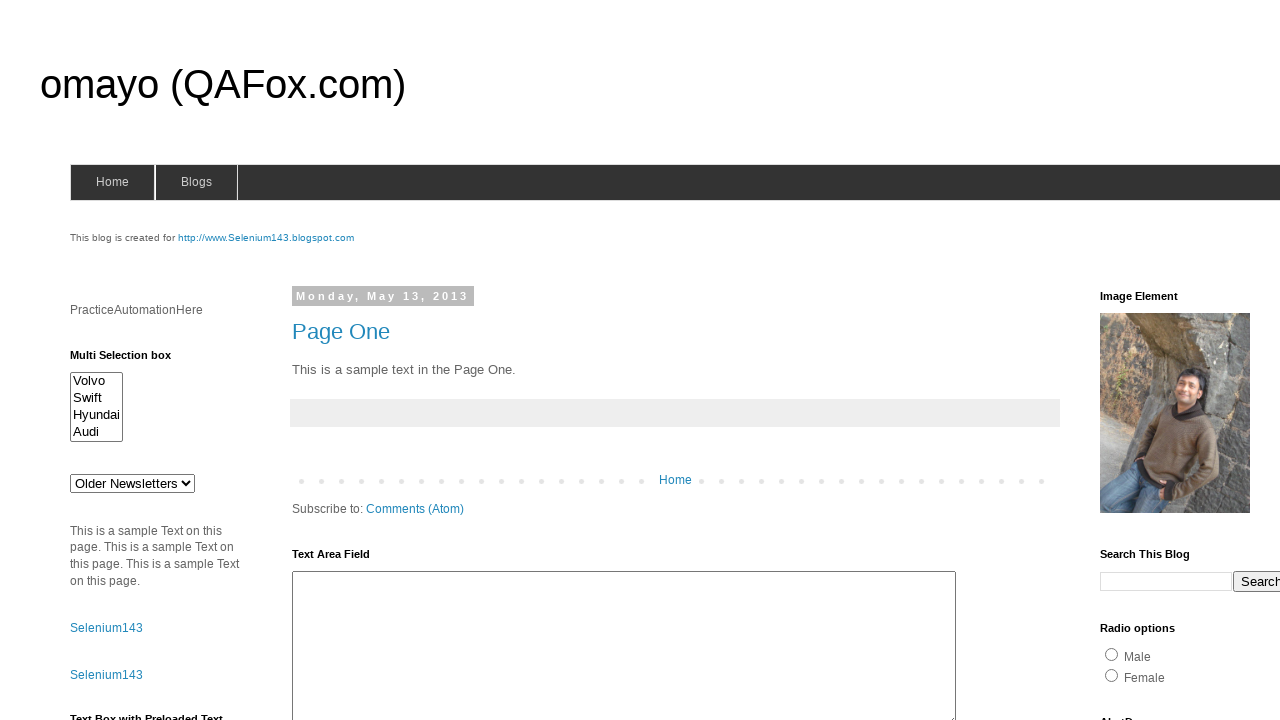

Clicked element #selenium143 to trigger first popup at (266, 238) on #selenium143
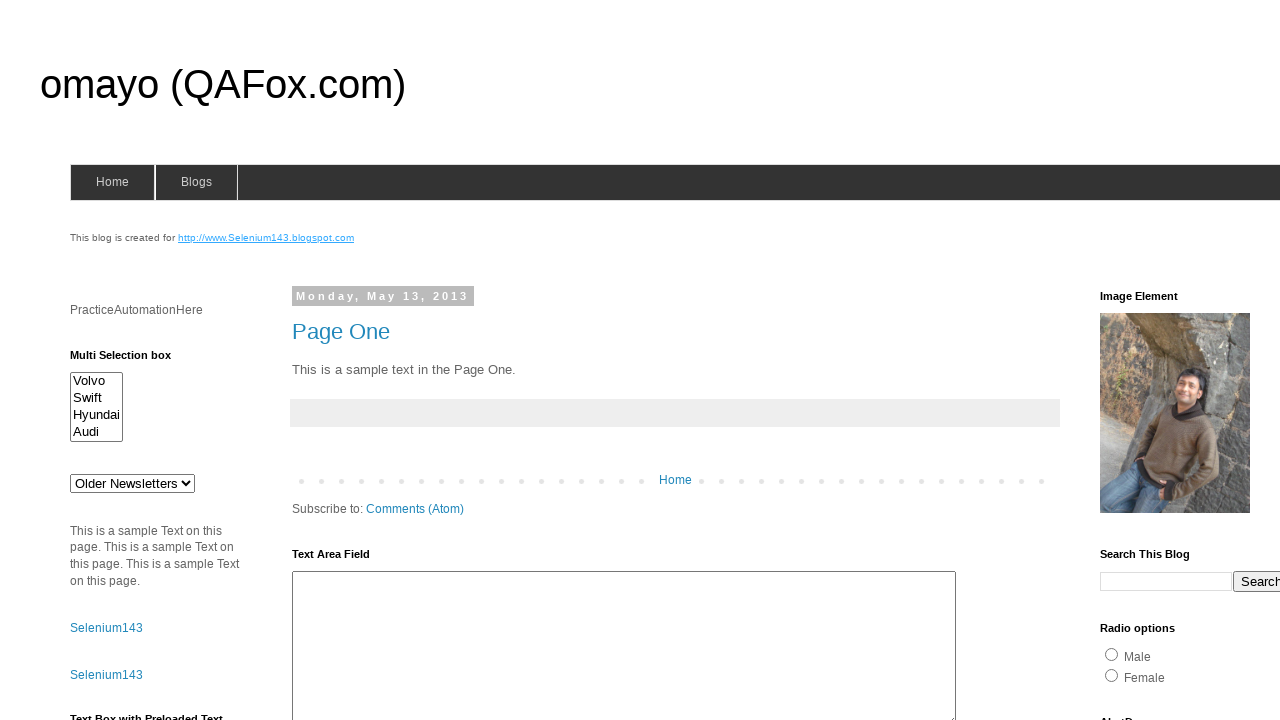

Clicked 'Open a popup window' link to open another popup at (132, 360) on text=Open a popup window
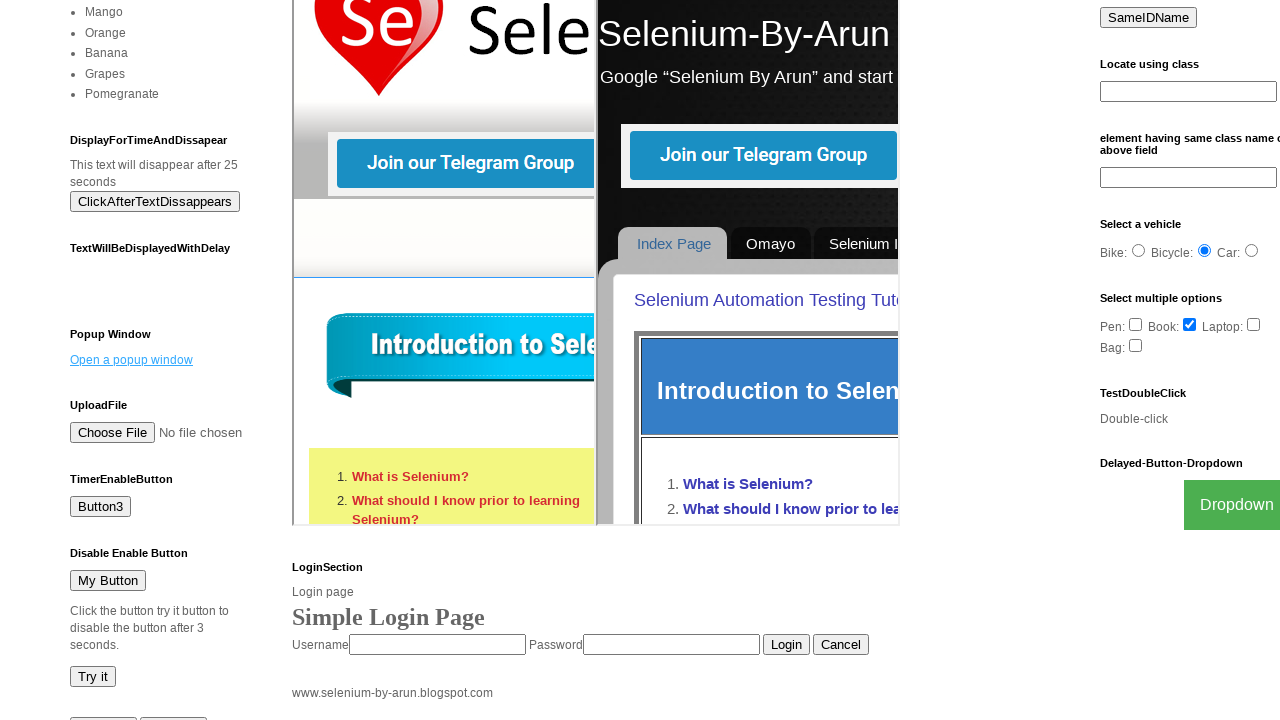

Retrieved all open pages/windows from context
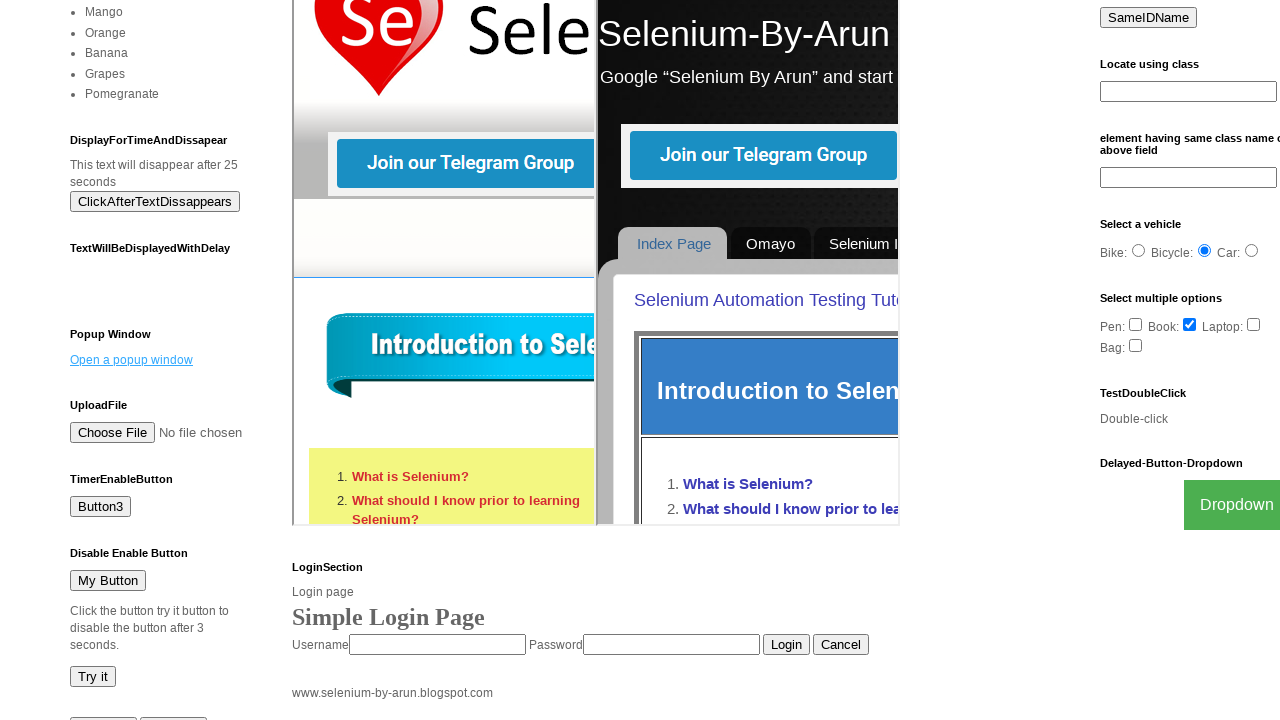

Closed a popup window
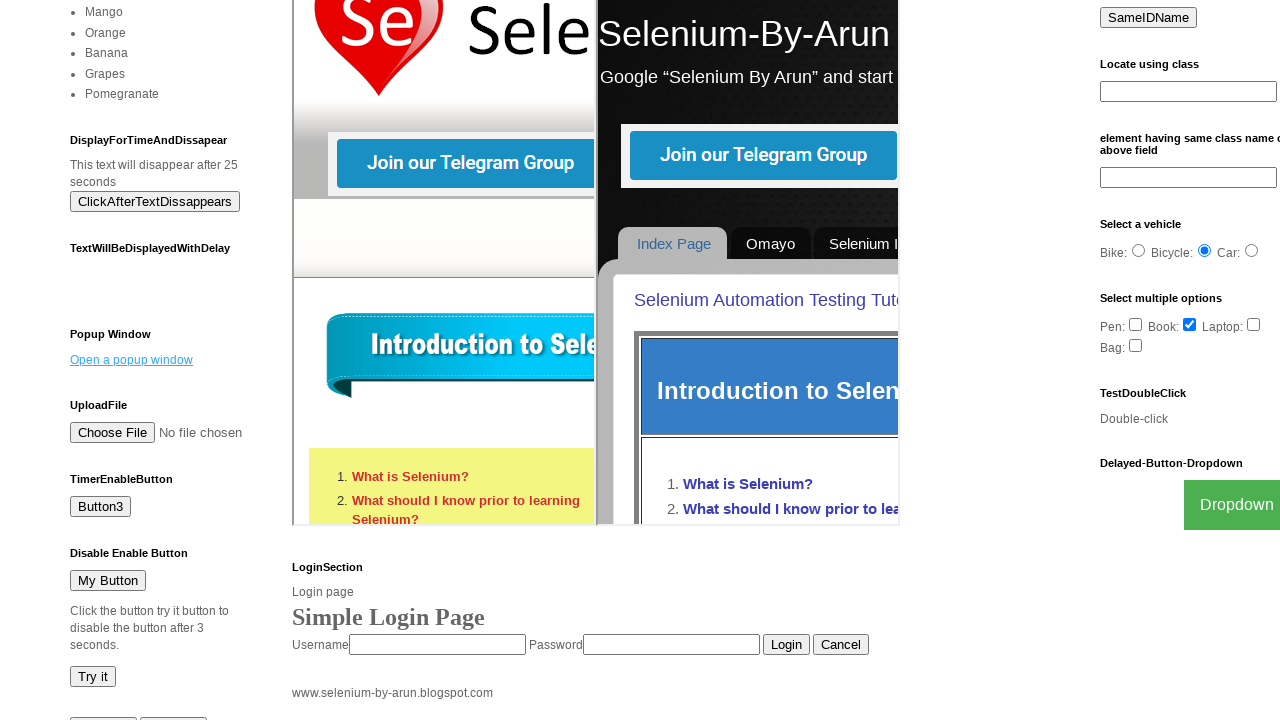

Closed a popup window
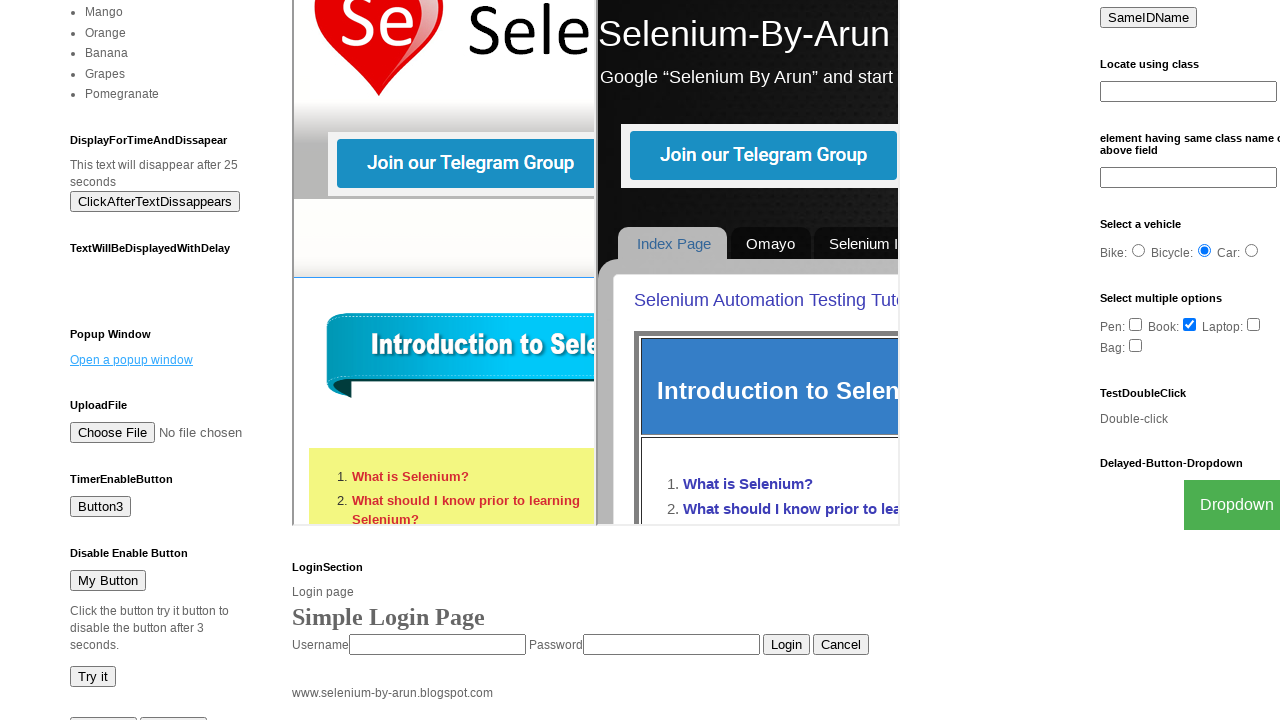

All popup windows closed, main page is active
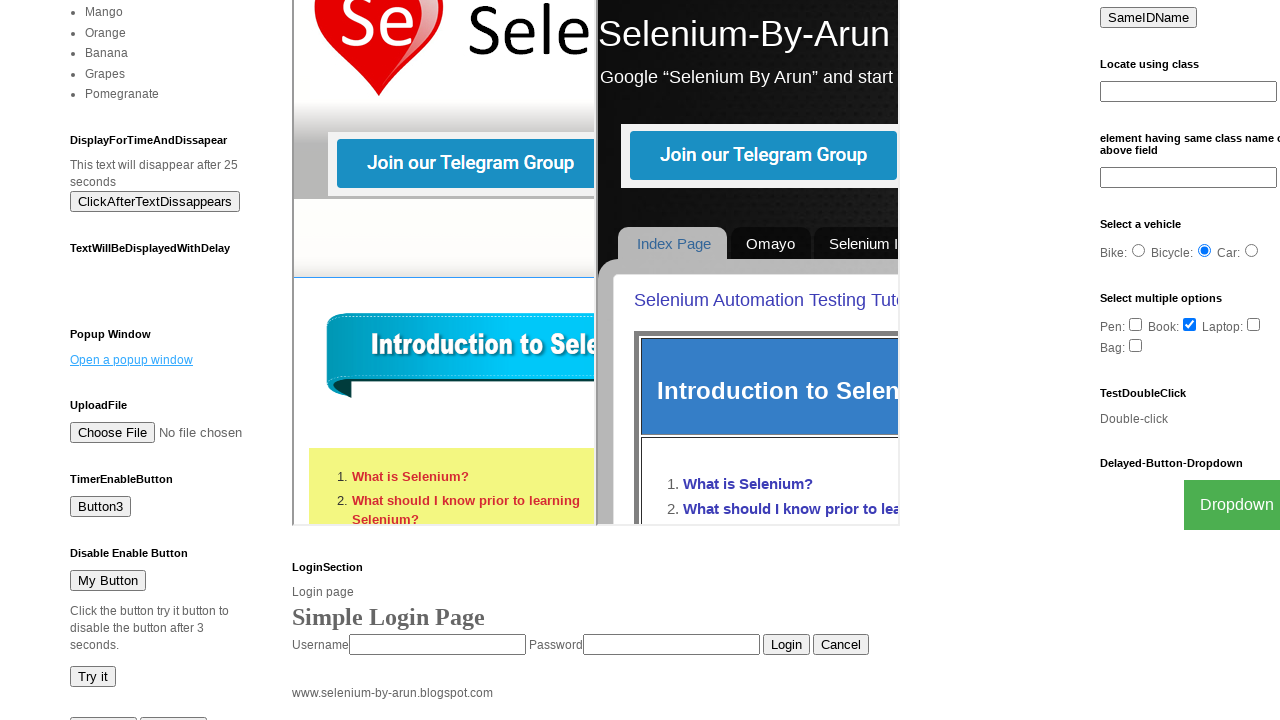

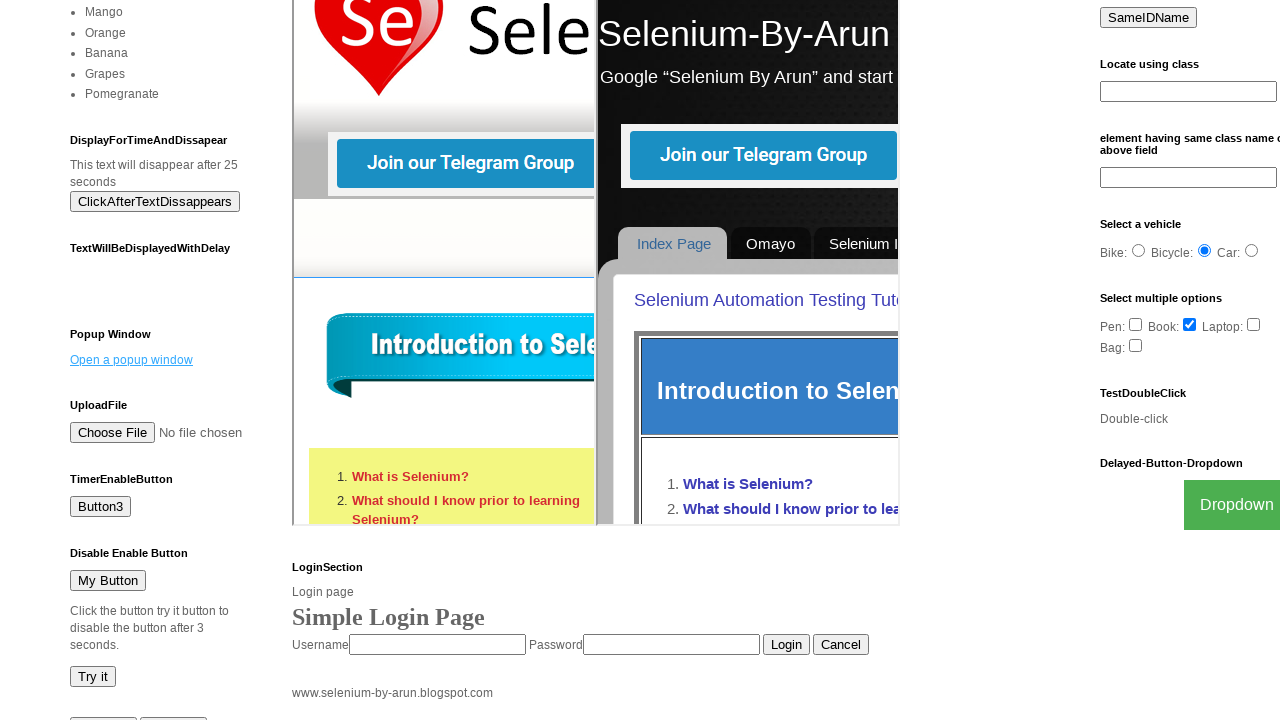